Simple navigation test that loads a Polish news website to verify the page loads successfully.

Starting URL: https://www.naszraciborz.pl/?rt=1617110670

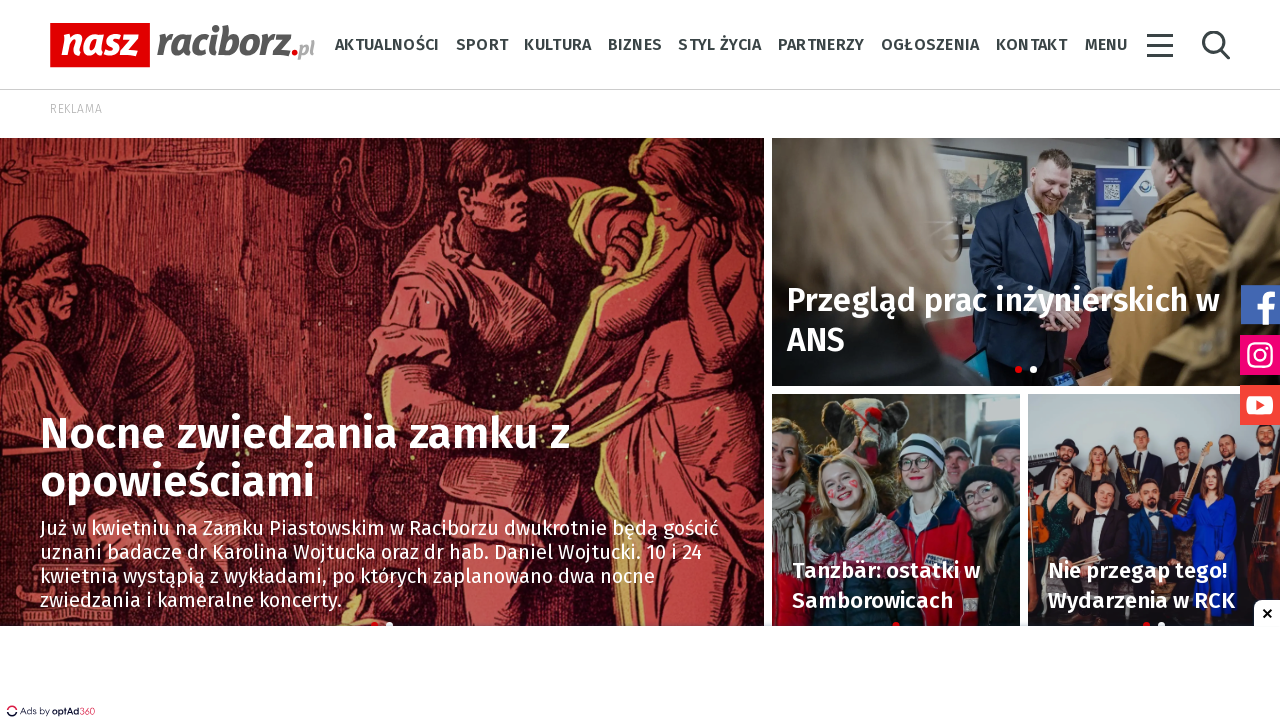

Waited for page DOM content to load at https://www.naszraciborz.pl/?rt=1617110670
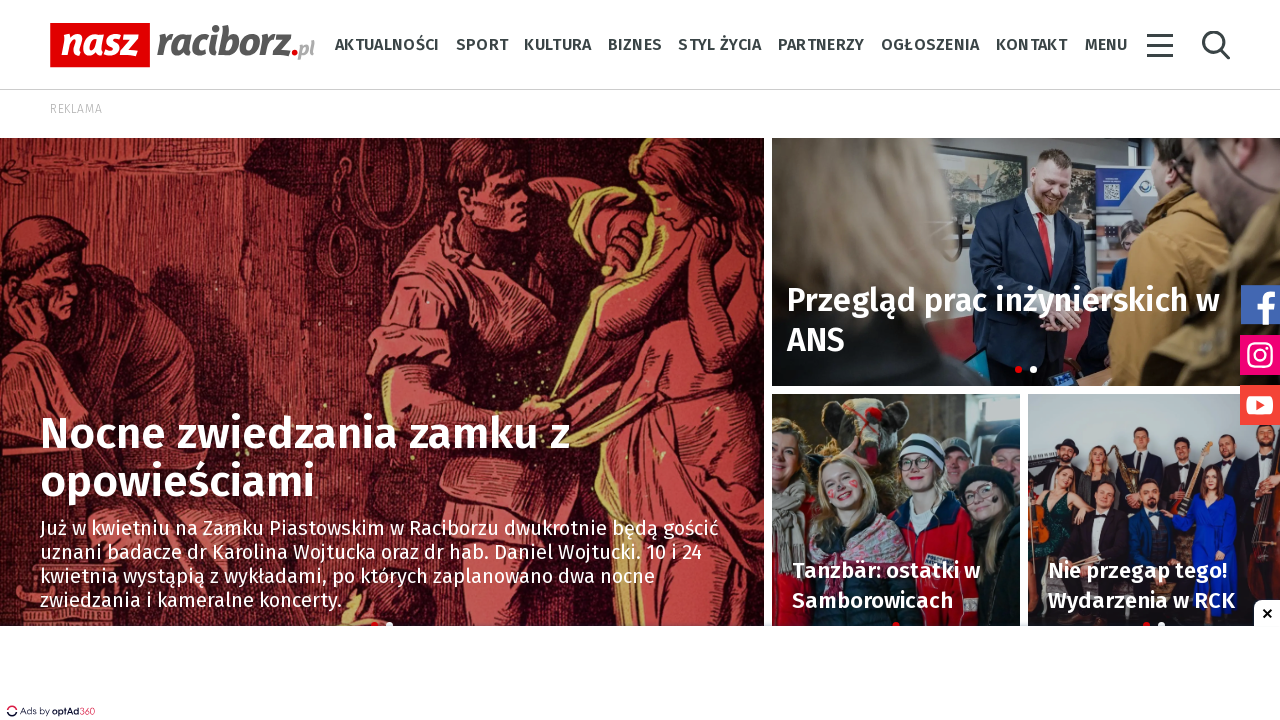

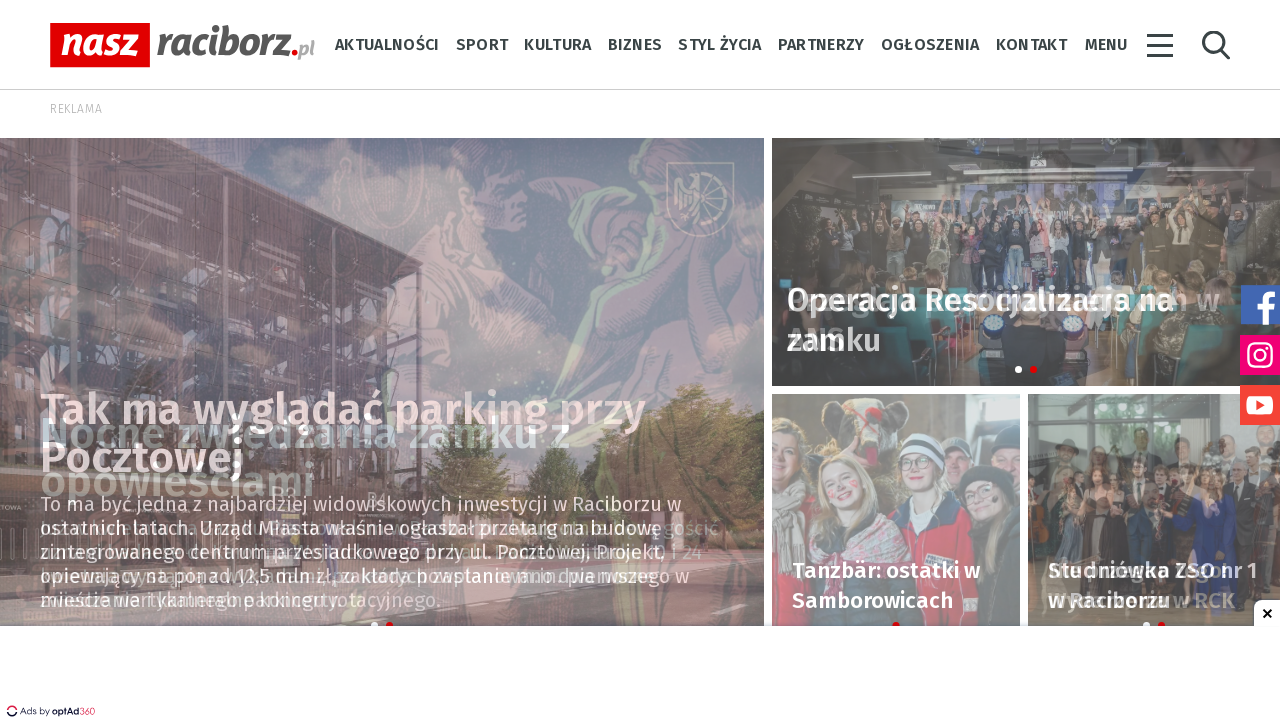